Tests clicking on a blue primary button three times on the UI Testing Playground class attribute page, which tests identifying elements by CSS class selectors.

Starting URL: http://uitestingplayground.com/classattr

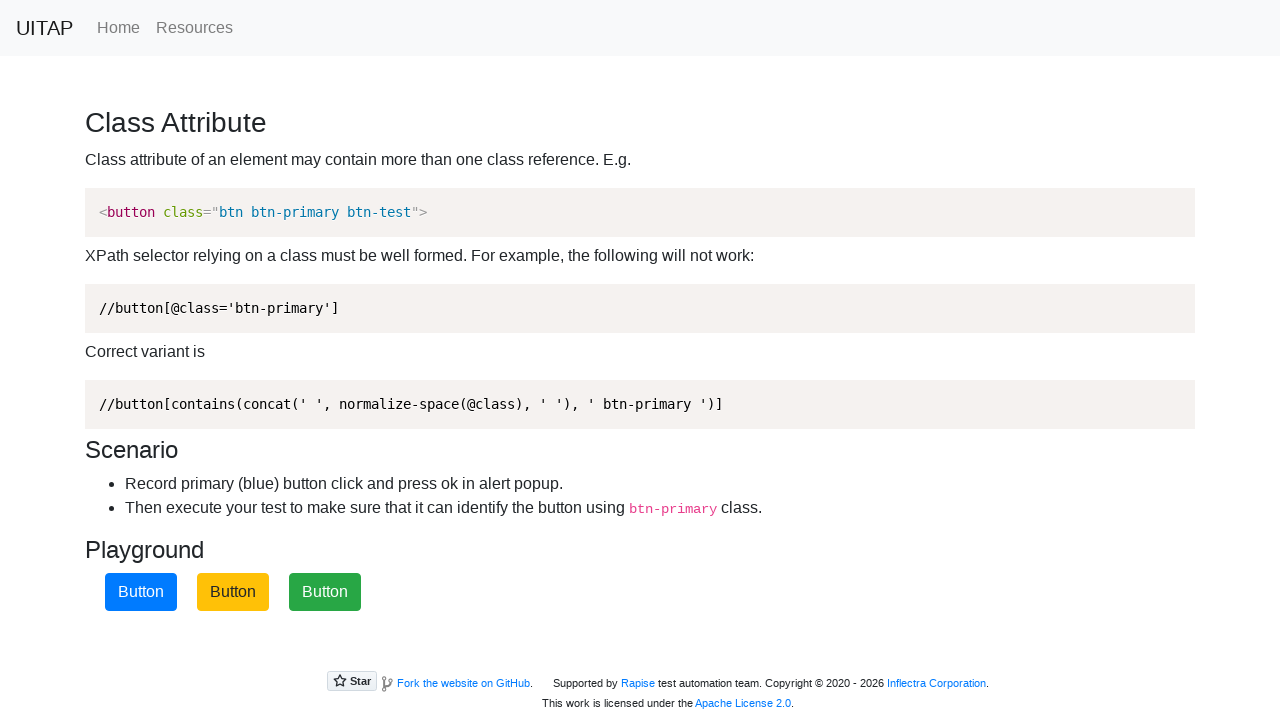

Navigated to UI Testing Playground class attribute page
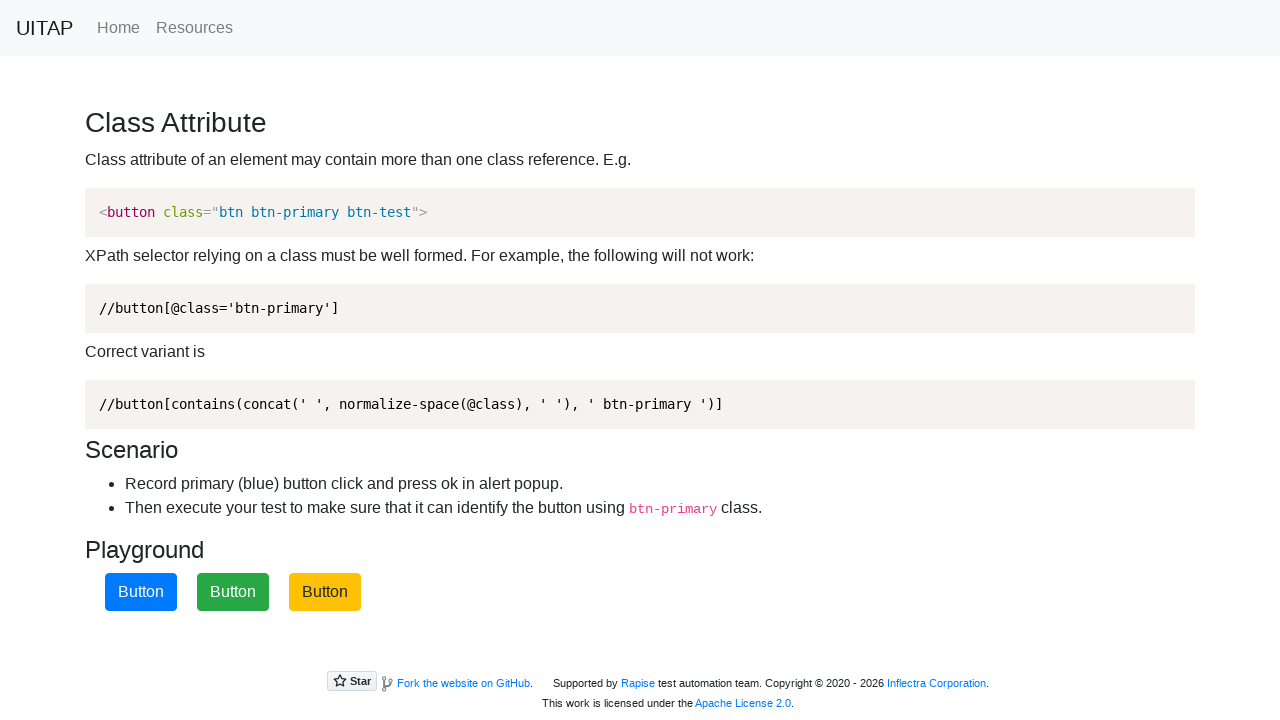

Located the blue primary button using CSS class selector
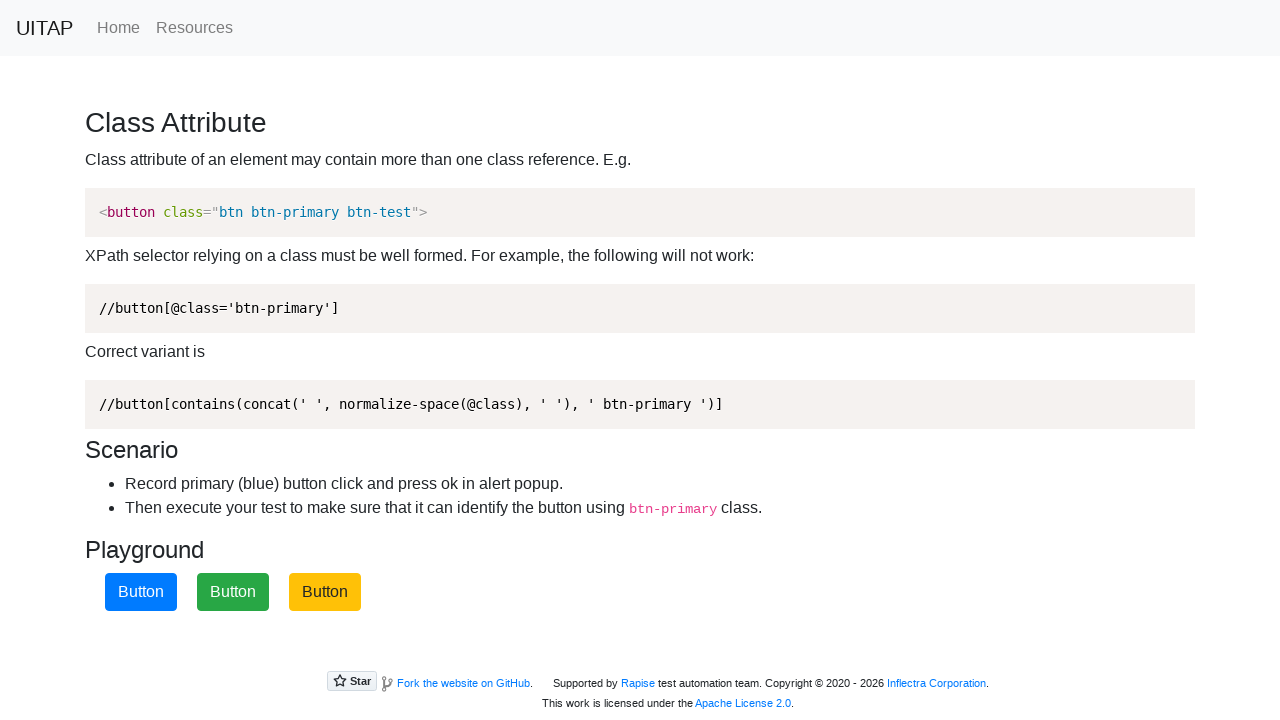

Clicked the blue primary button (click #1 of 3) at (141, 592) on .btn.btn-primary
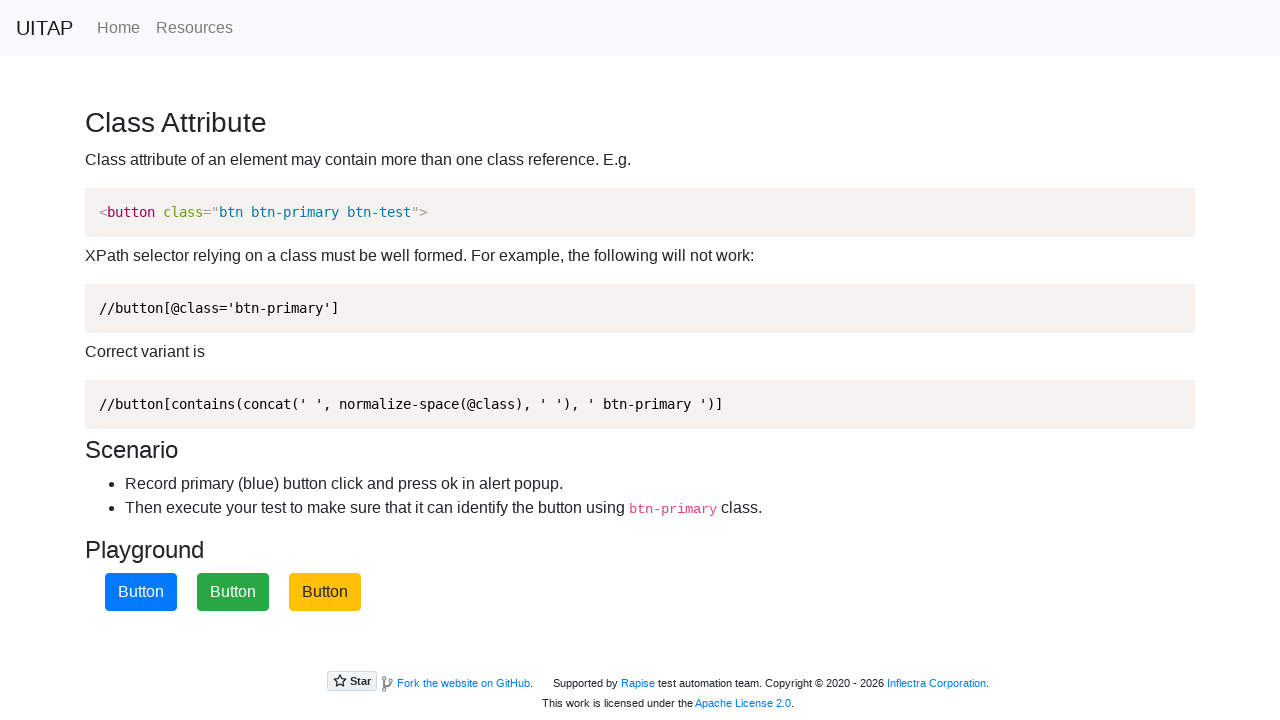

Accepted alert dialog after click #1
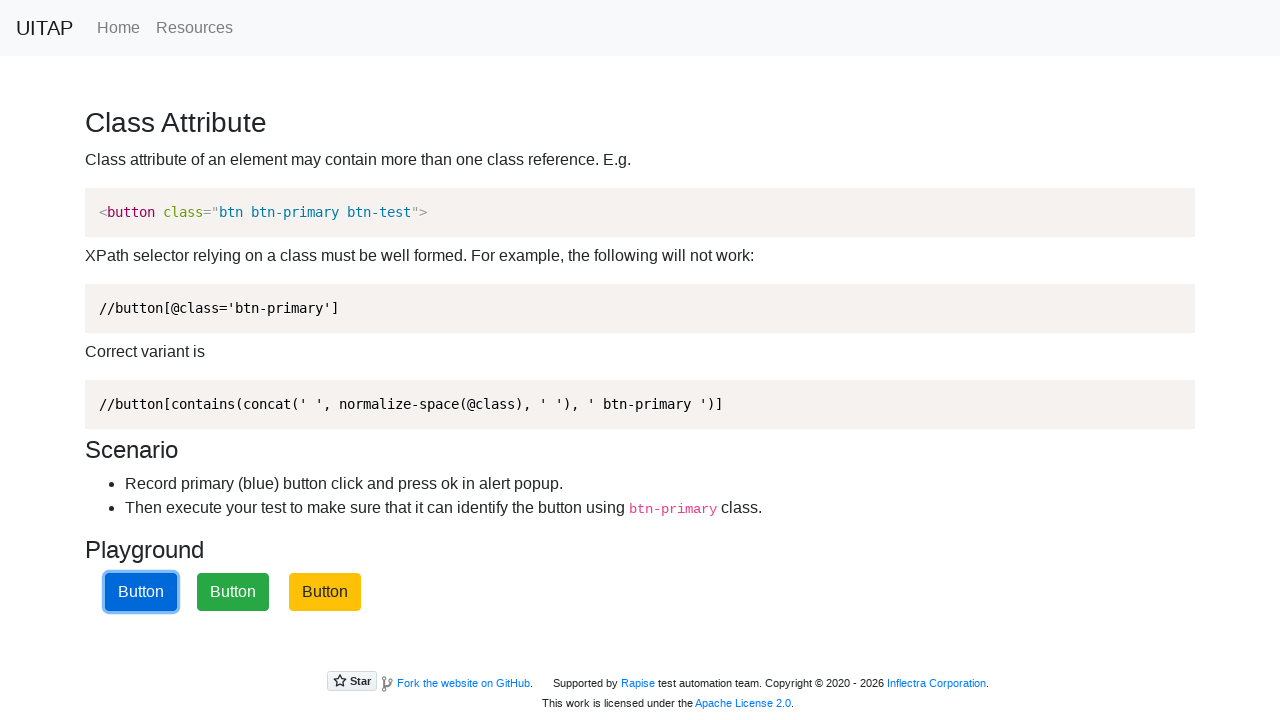

Waited 1 second after click #1
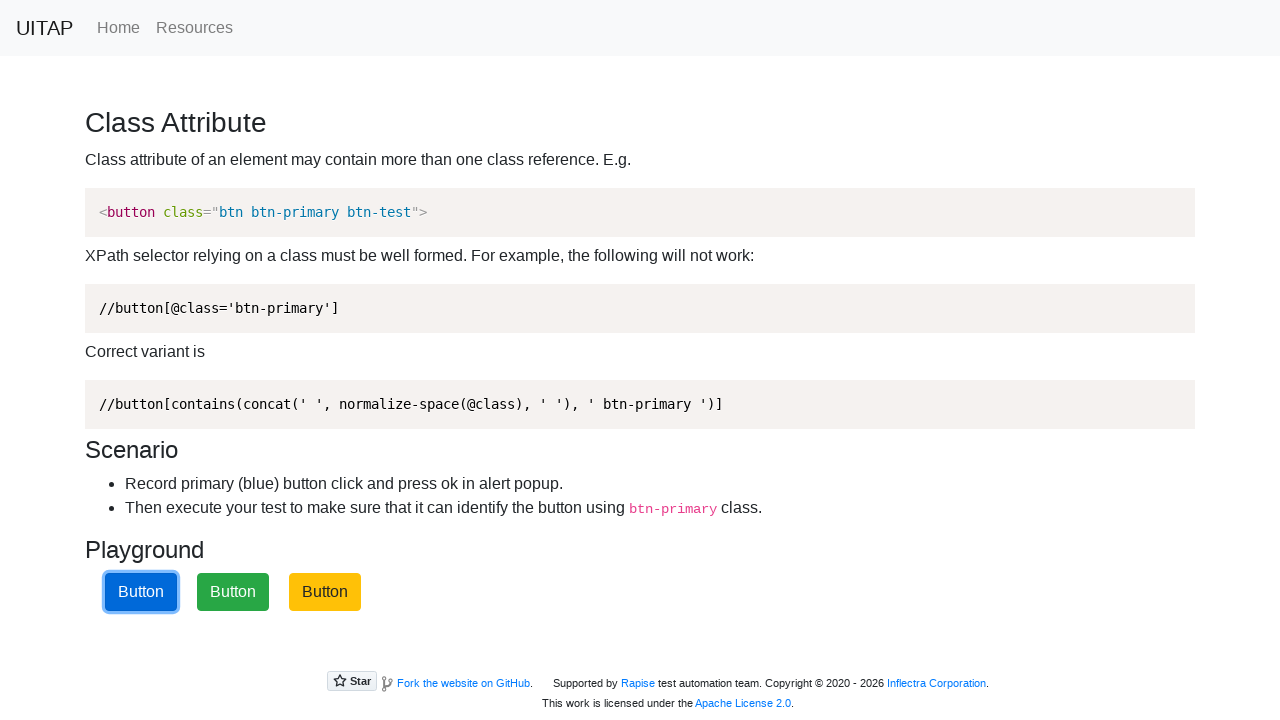

Clicked the blue primary button (click #2 of 3) at (141, 592) on .btn.btn-primary
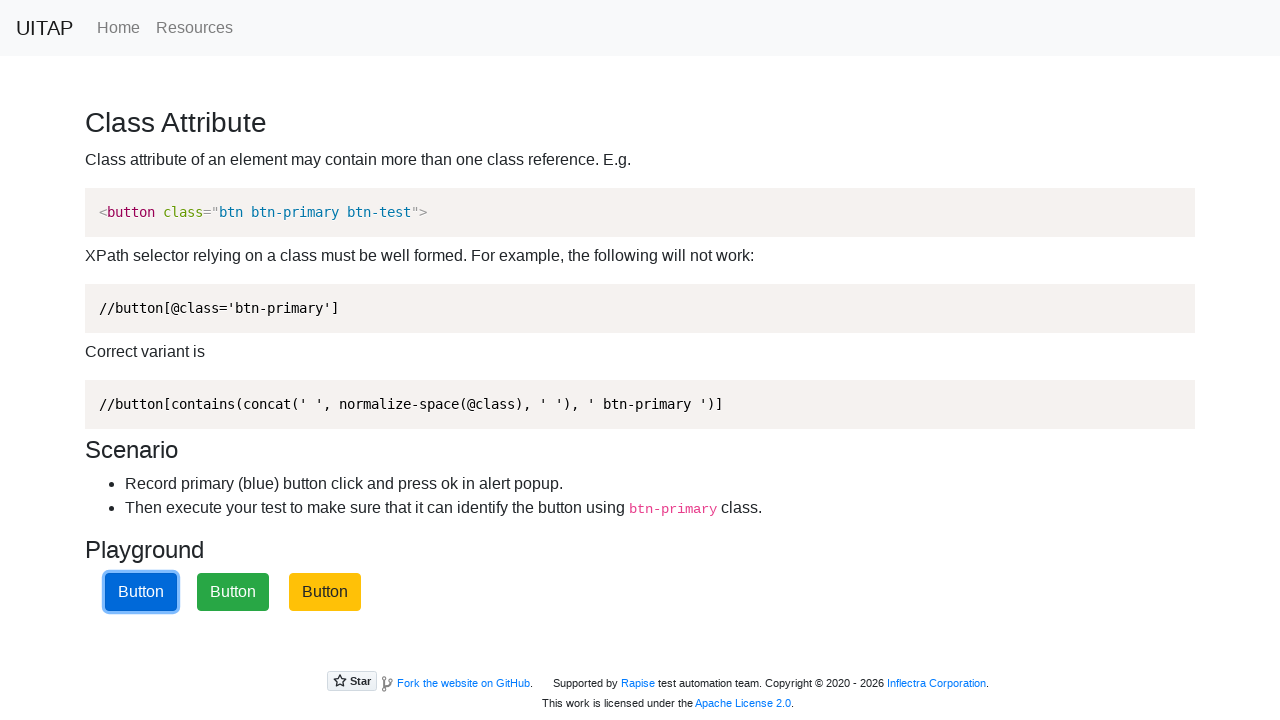

Accepted alert dialog after click #2
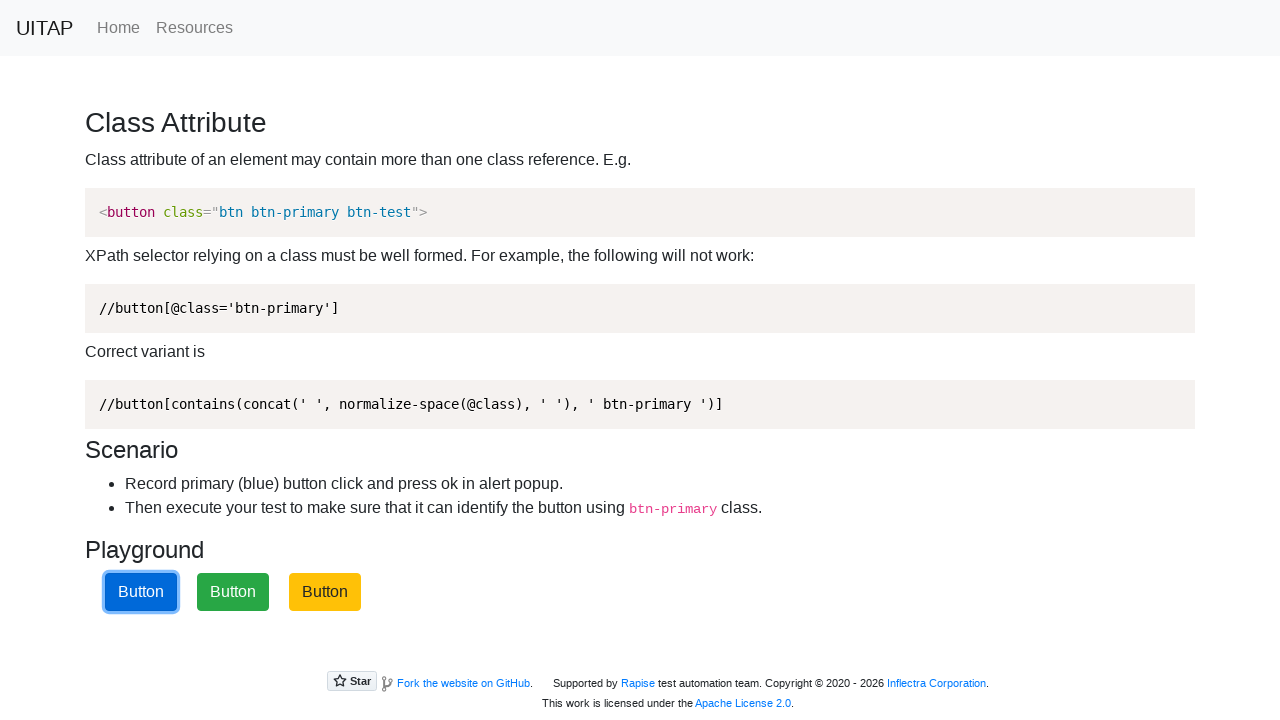

Waited 1 second after click #2
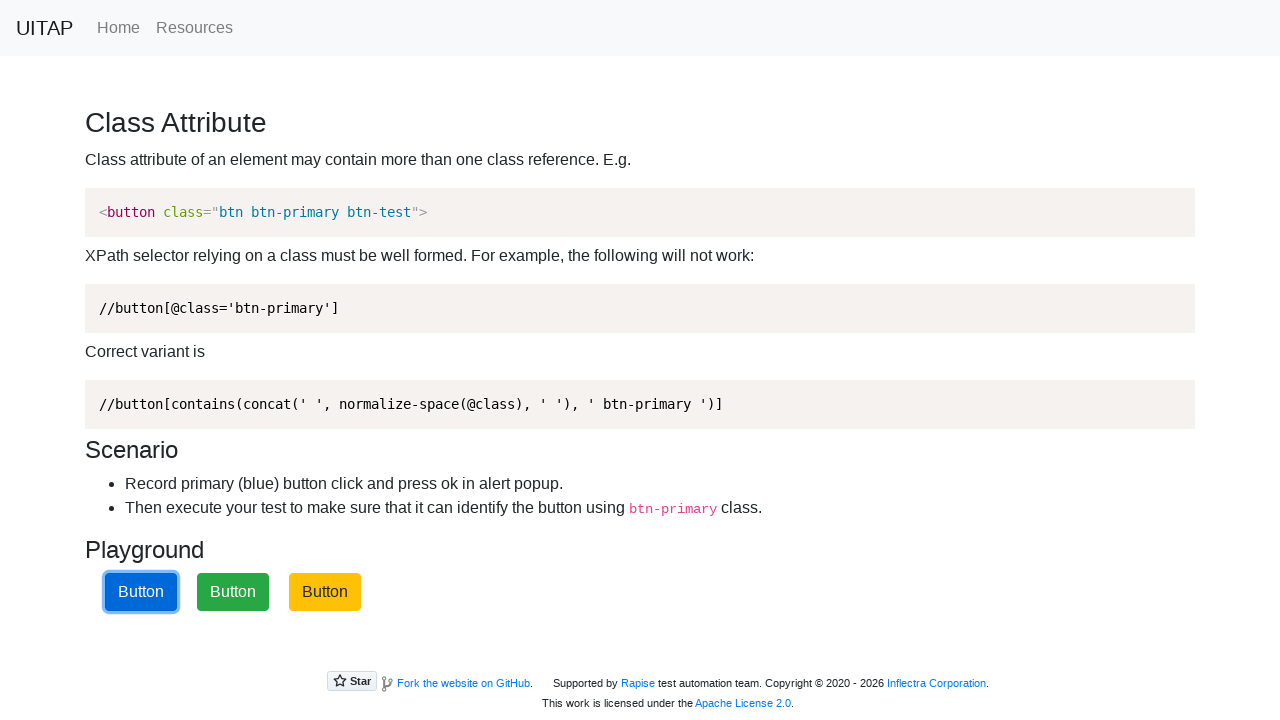

Clicked the blue primary button (click #3 of 3) at (141, 592) on .btn.btn-primary
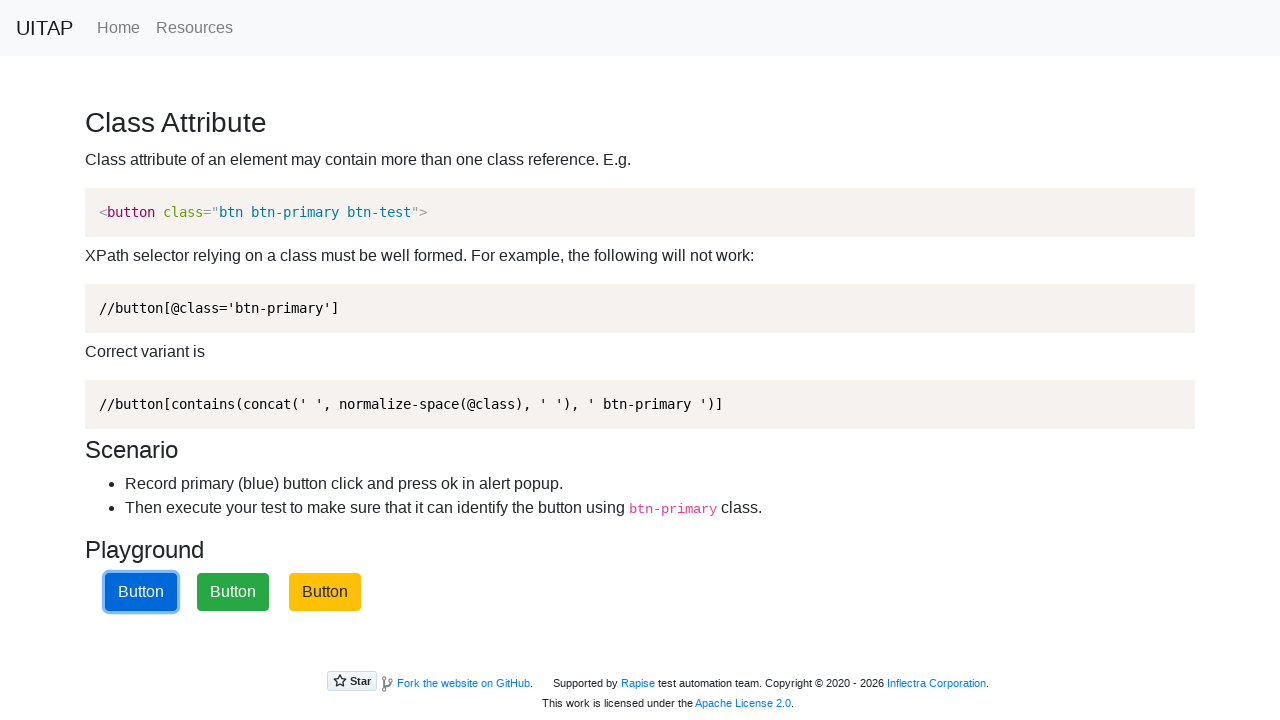

Accepted alert dialog after click #3
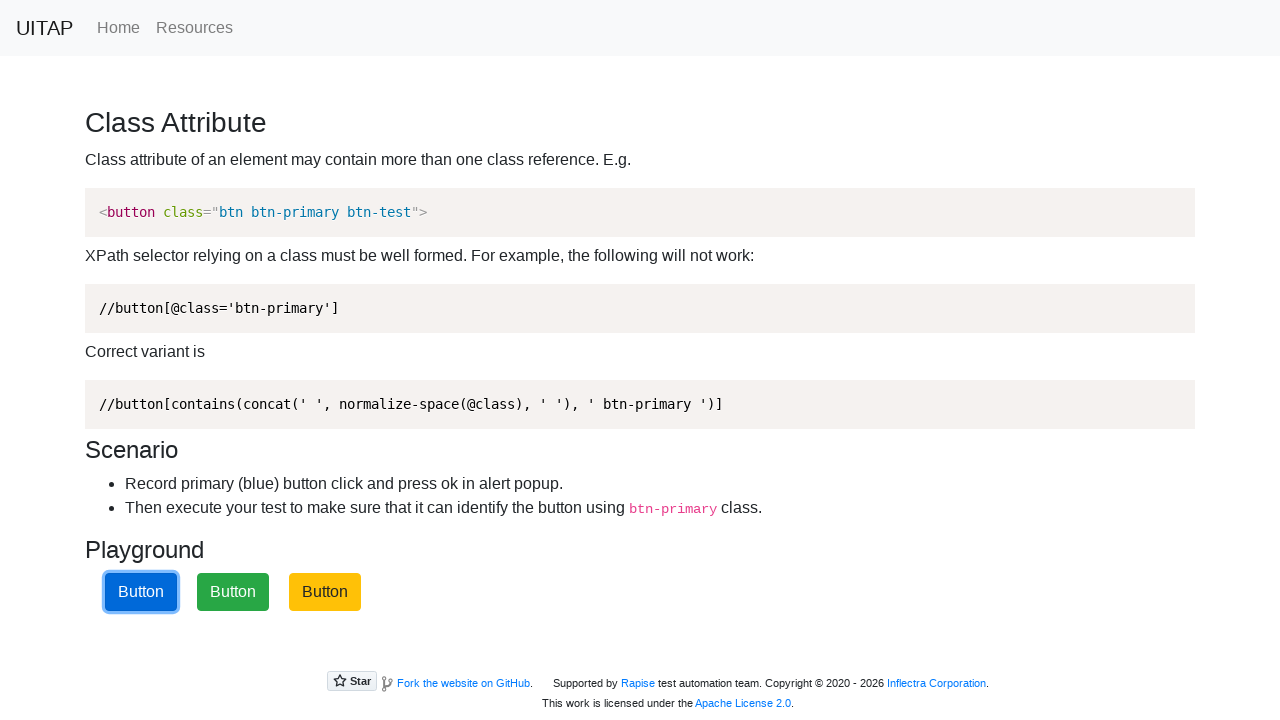

Waited 1 second after click #3
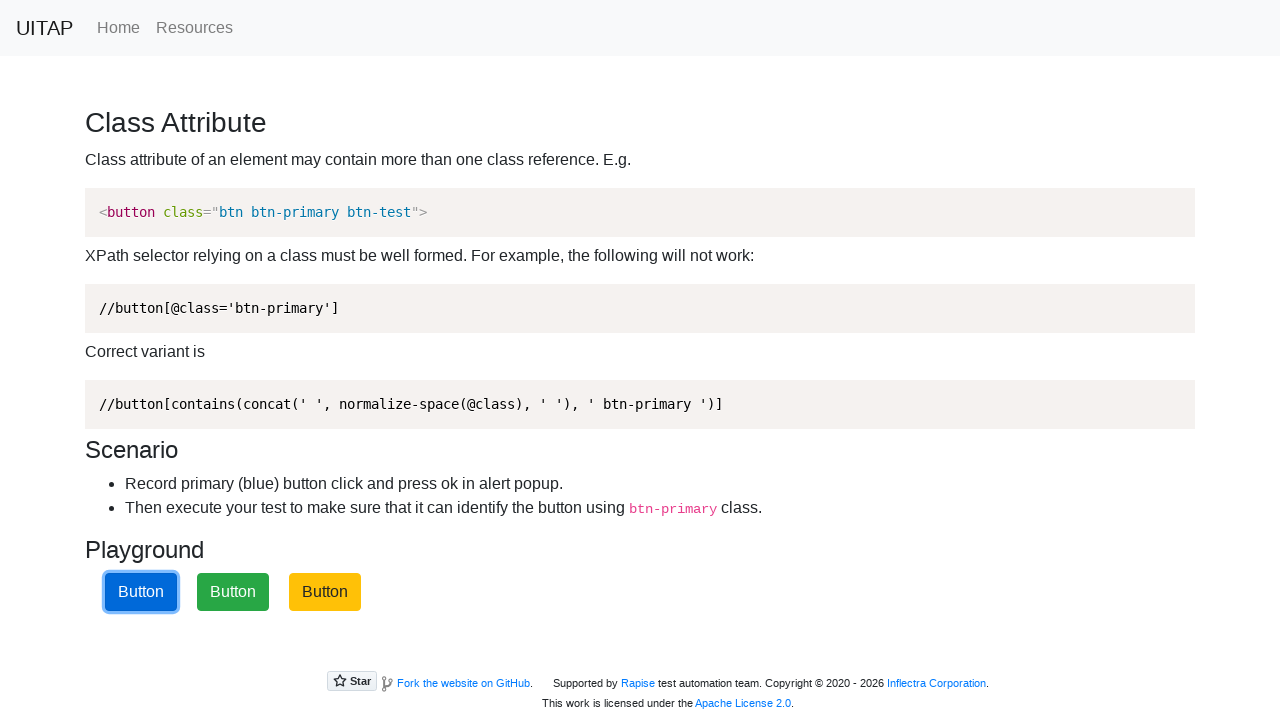

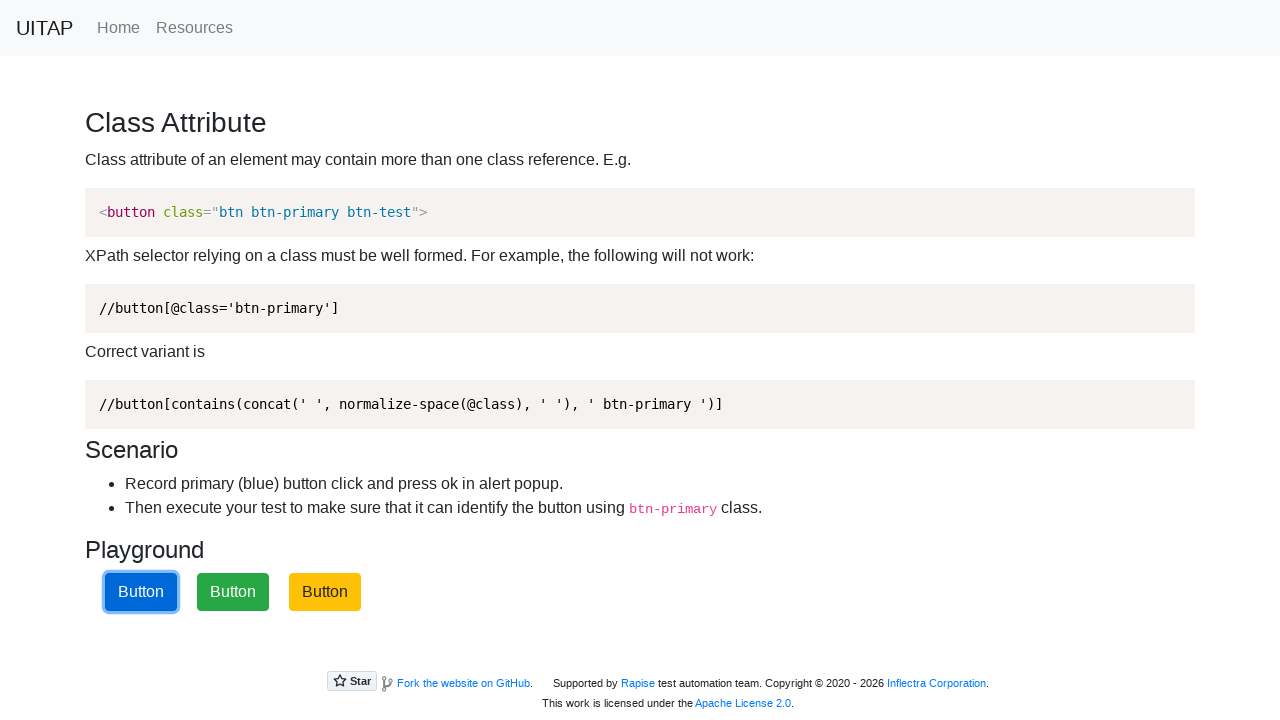